Tests car form submission by filling all form fields (name, year, power, price, manufacturer) and submitting

Starting URL: https://carros-crud.vercel.app/

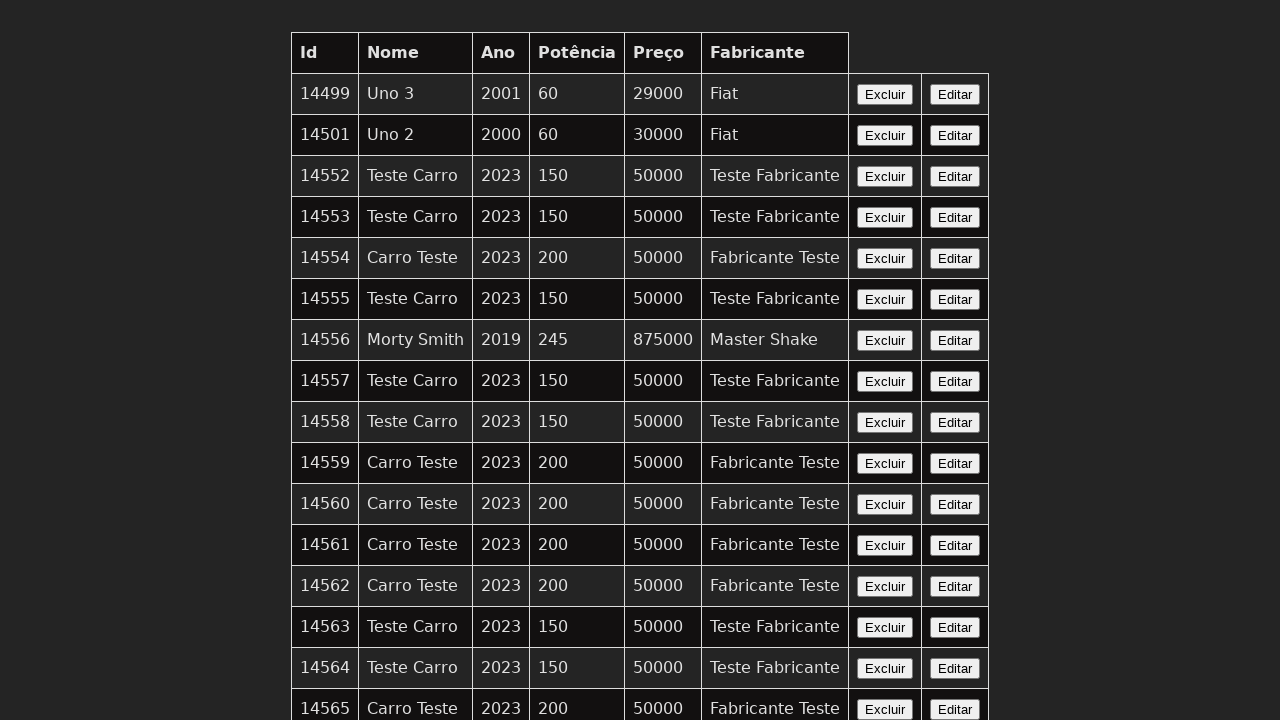

Waited for name field to appear
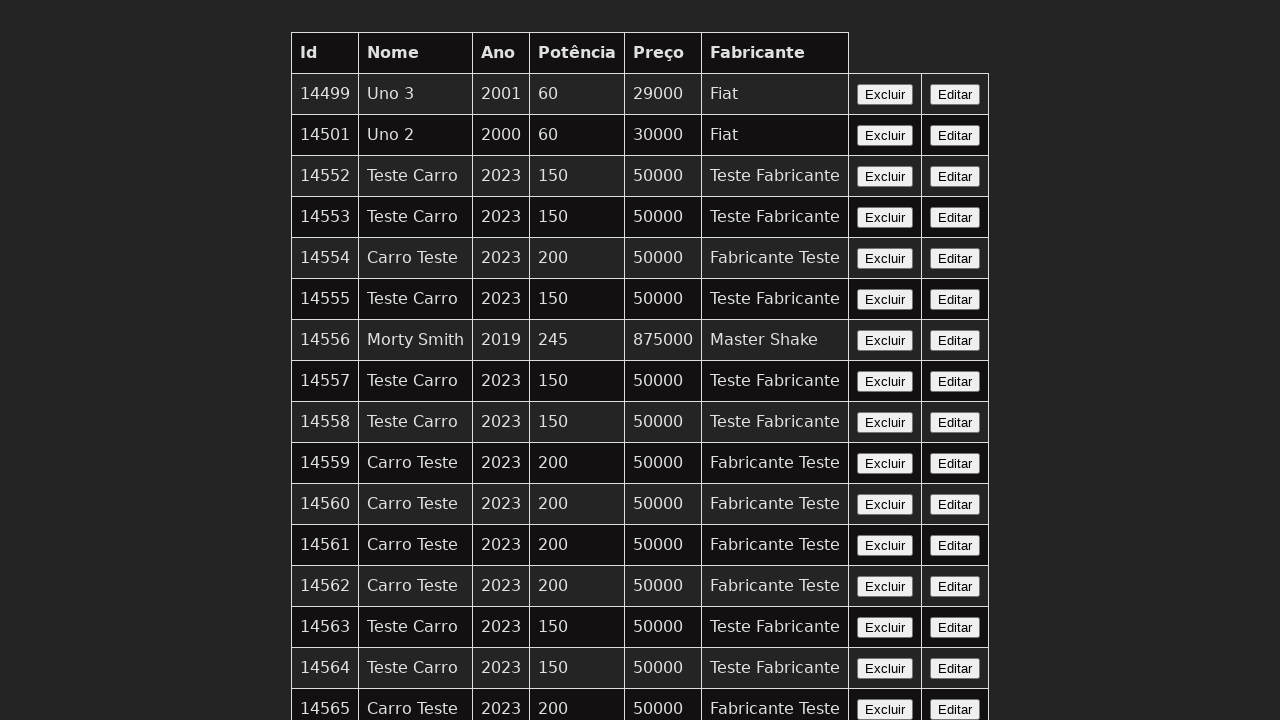

Filled car name field with 'Teste Carro' on input[name='nome']
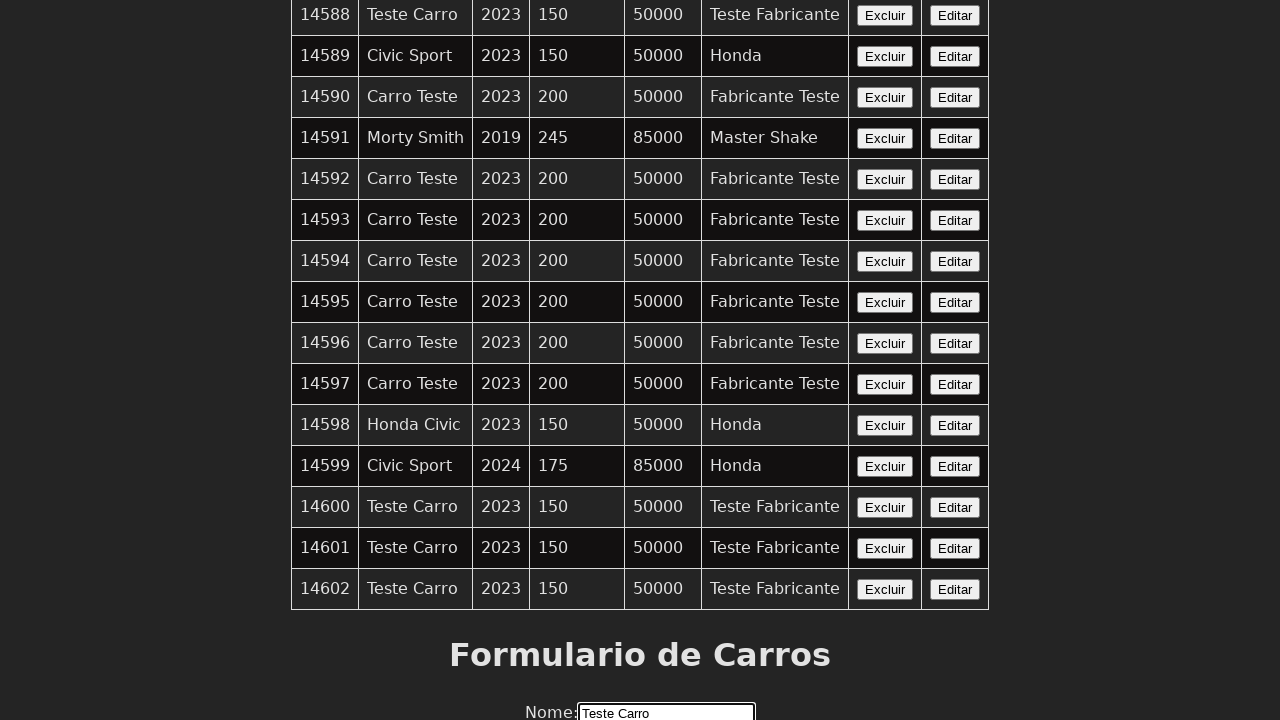

Filled year field with '2023' on input[name='ano']
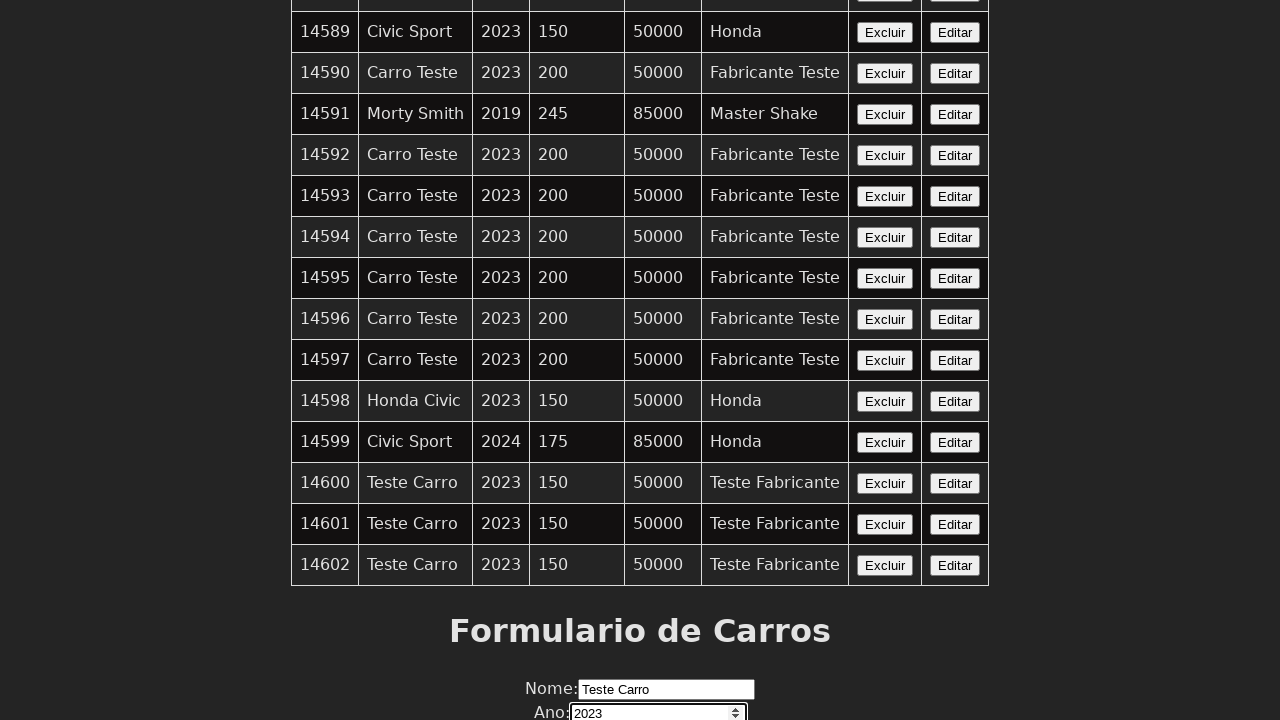

Filled power field with '150' on input[name='potencia']
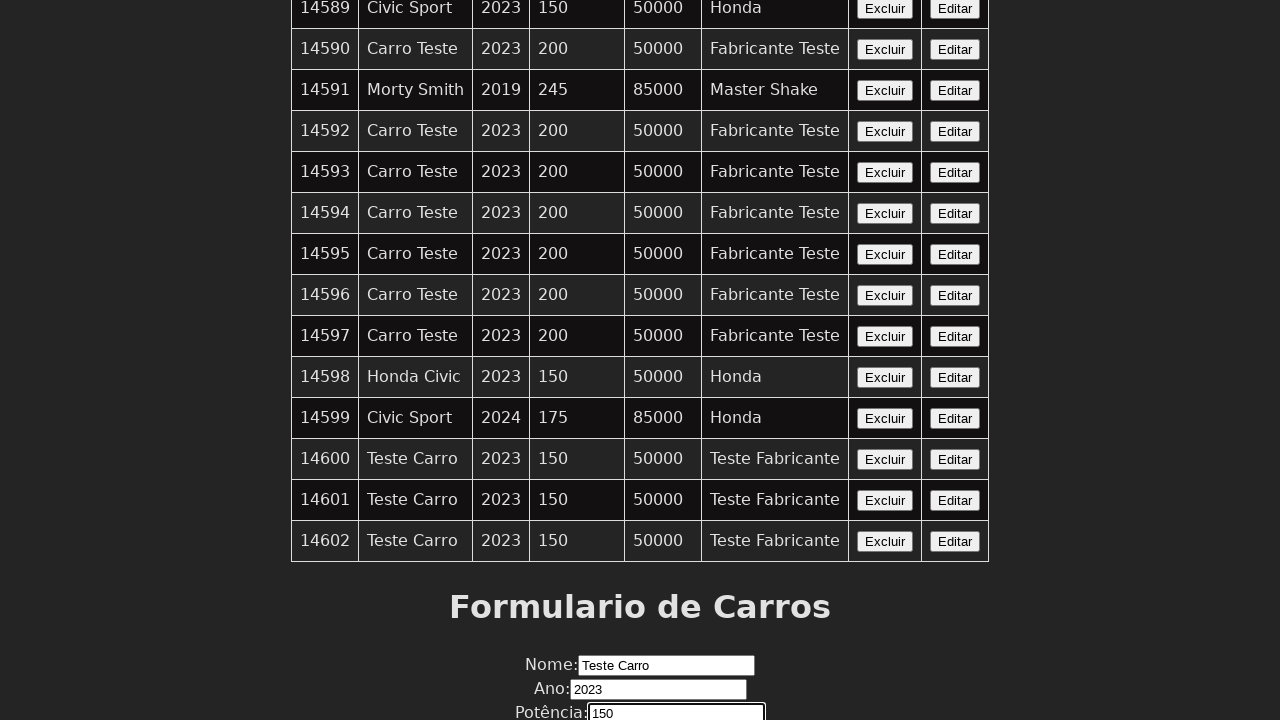

Filled price field with '50000' on input[name='preco']
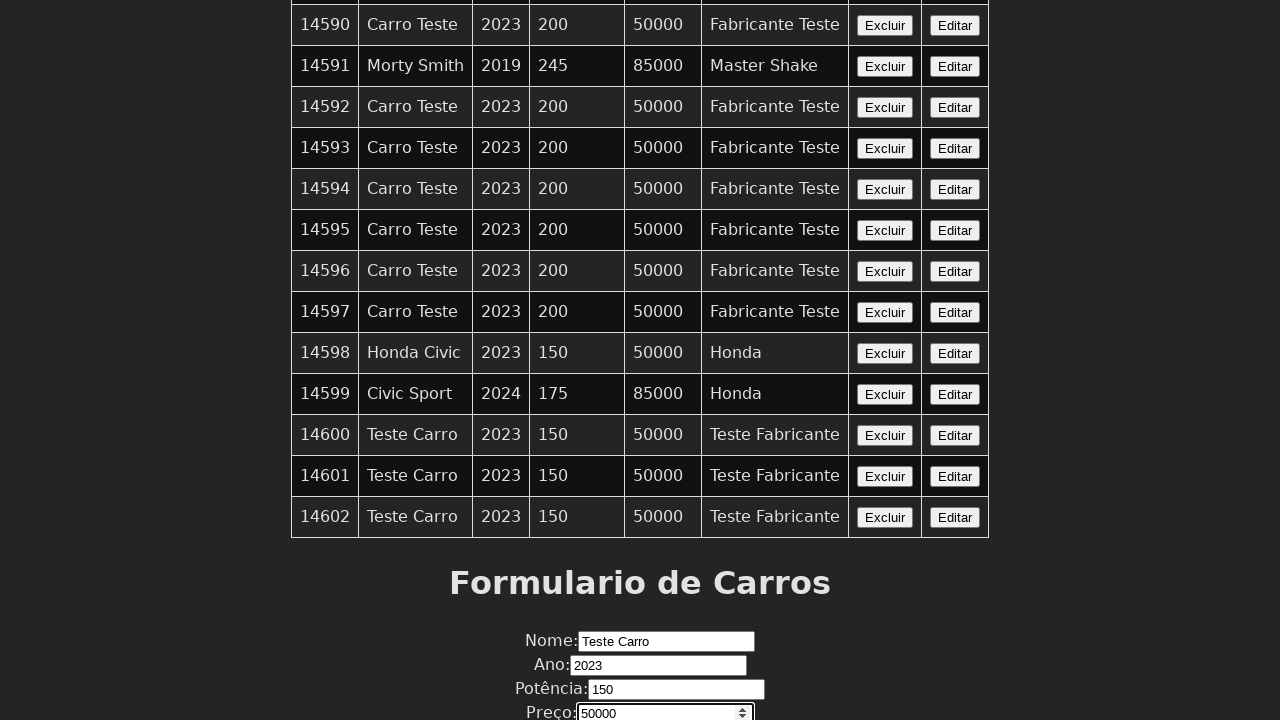

Filled manufacturer field with 'Teste Fabricante' on input[name='fabricante']
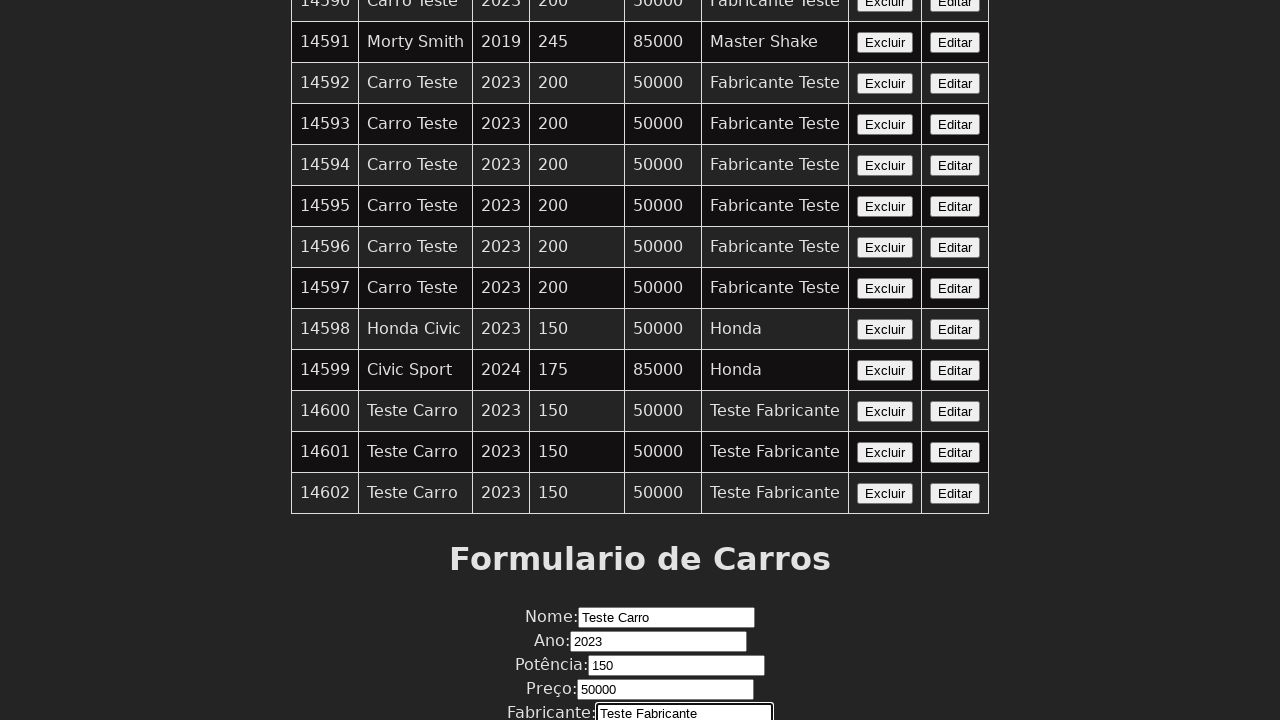

Clicked submit button to submit car form at (640, 676) on xpath=//button[contains(text(),'Enviar')]
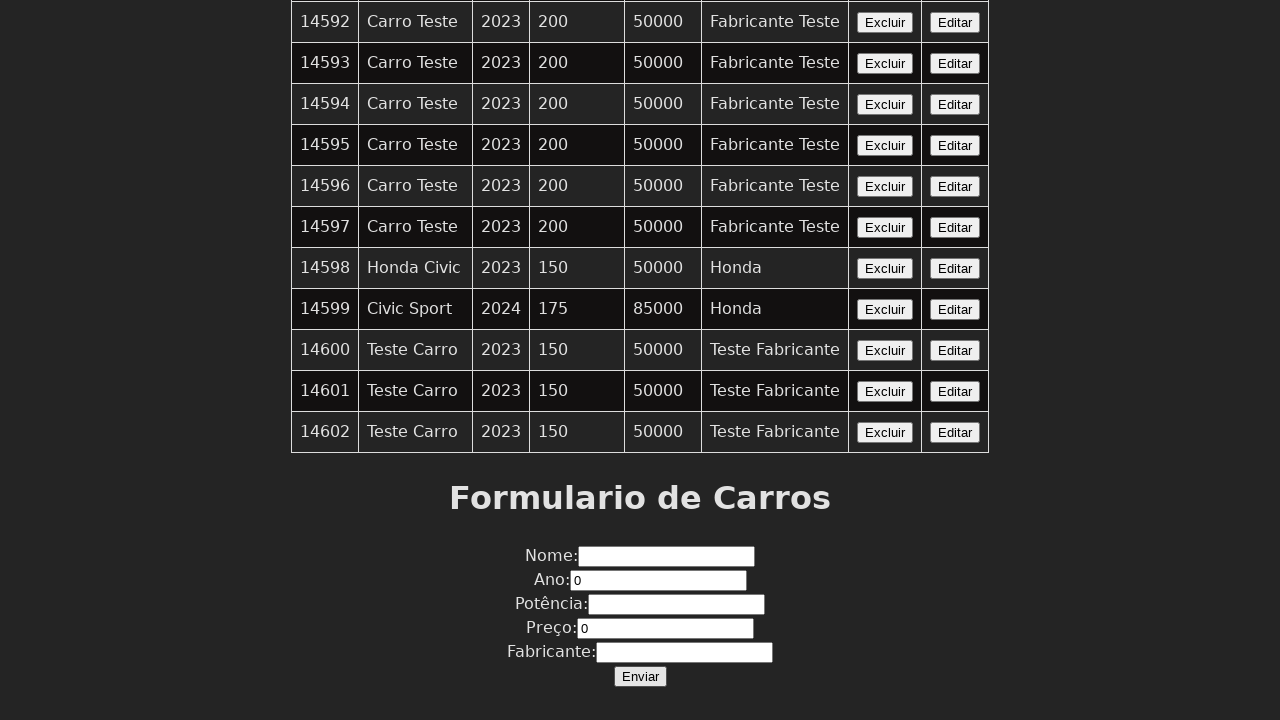

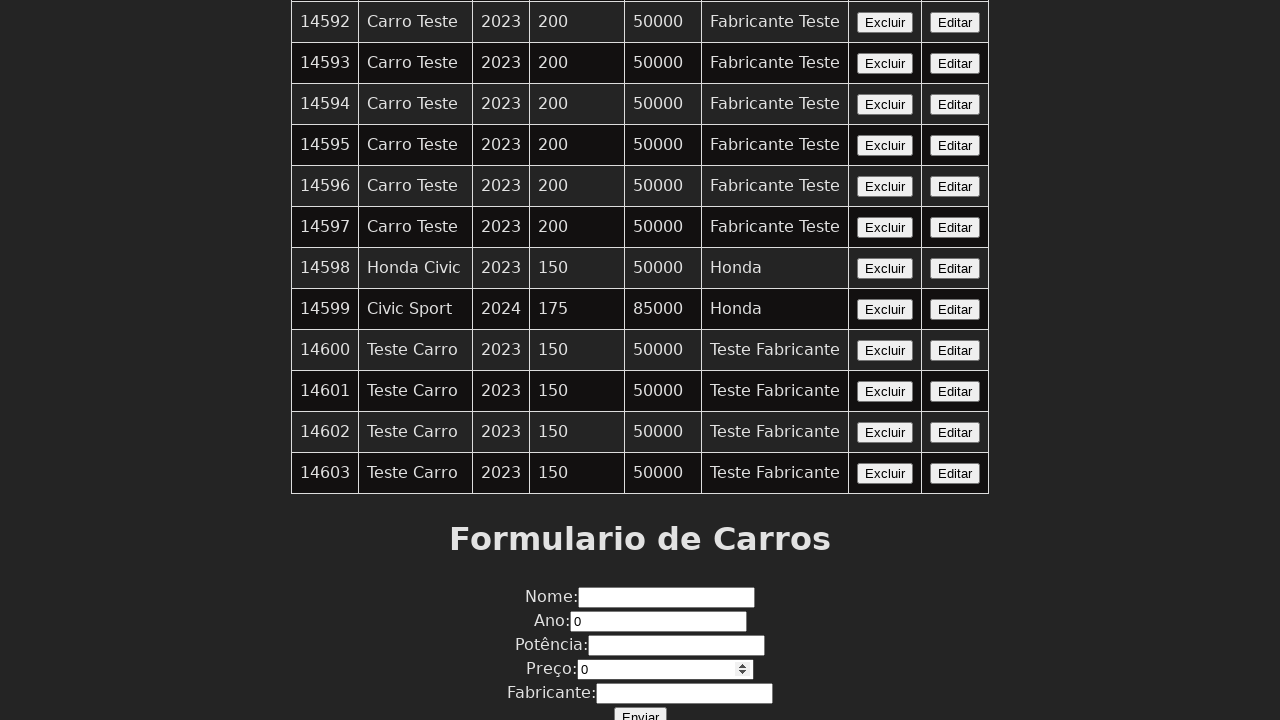